Tests clicking a button to trigger an alert and accepting it

Starting URL: https://demoqa.com/alerts

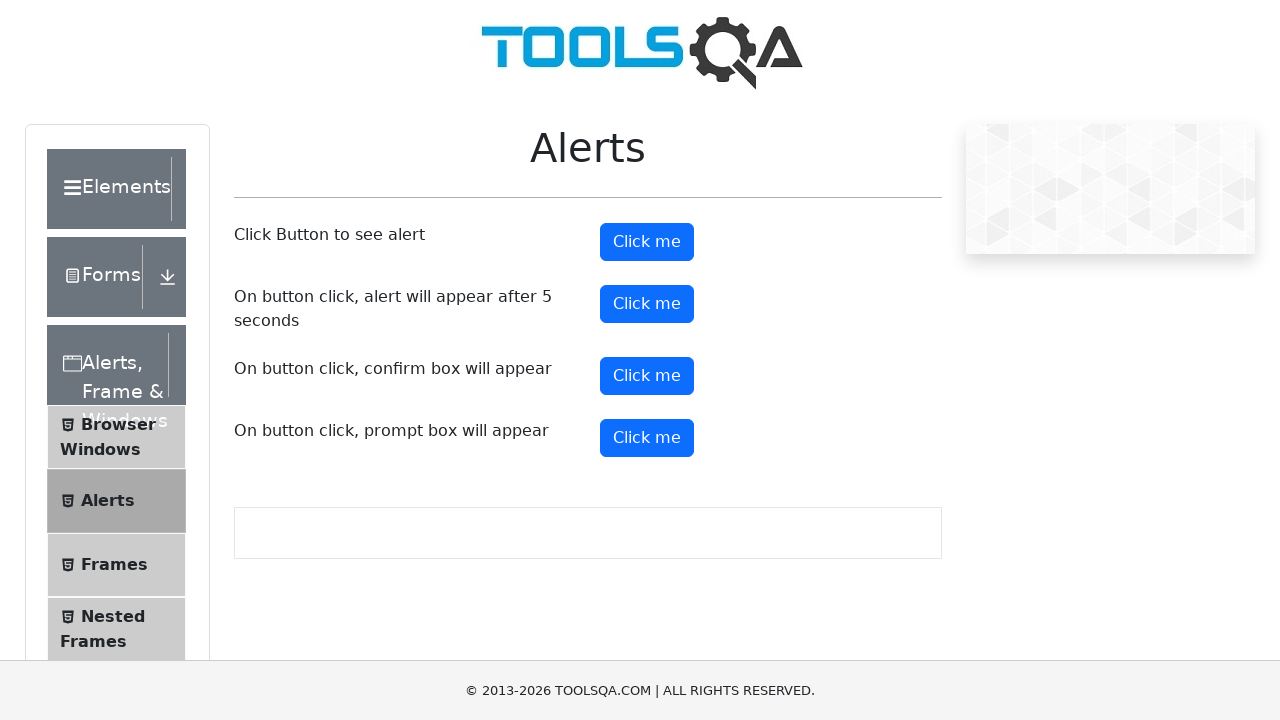

Navigated to alerts demo page
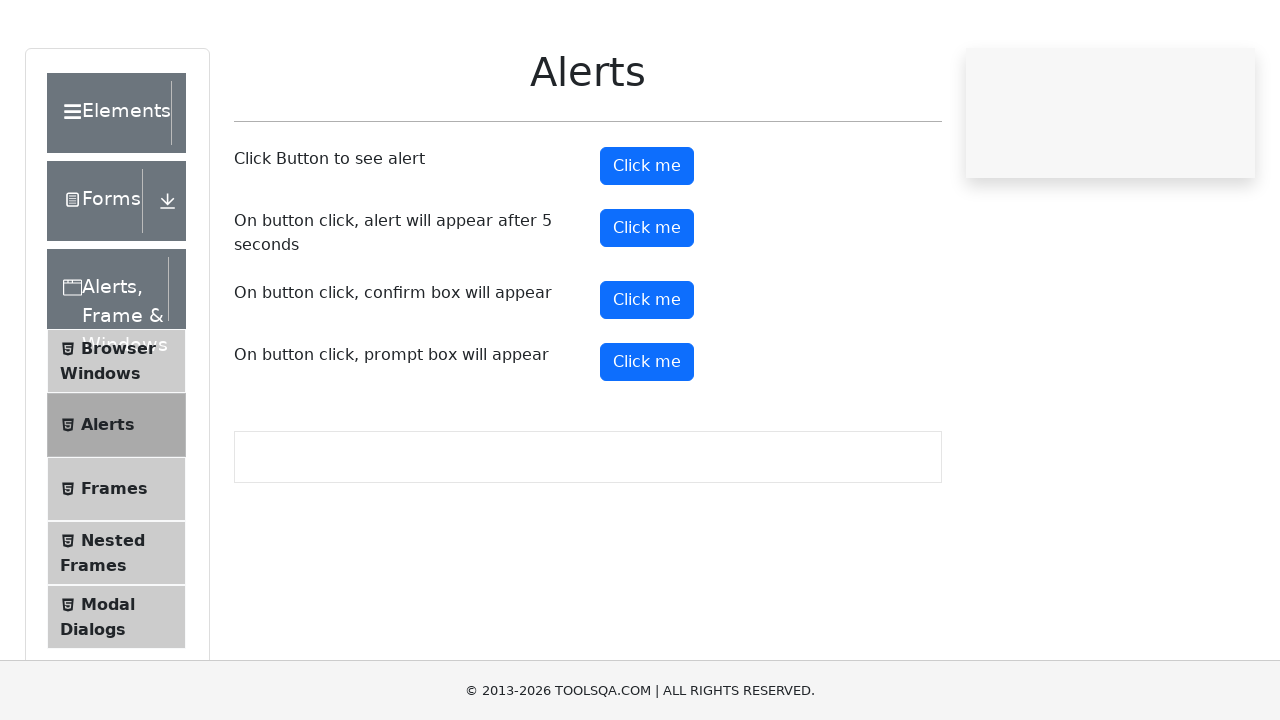

Clicked alert button to trigger alert at (647, 242) on #alertButton
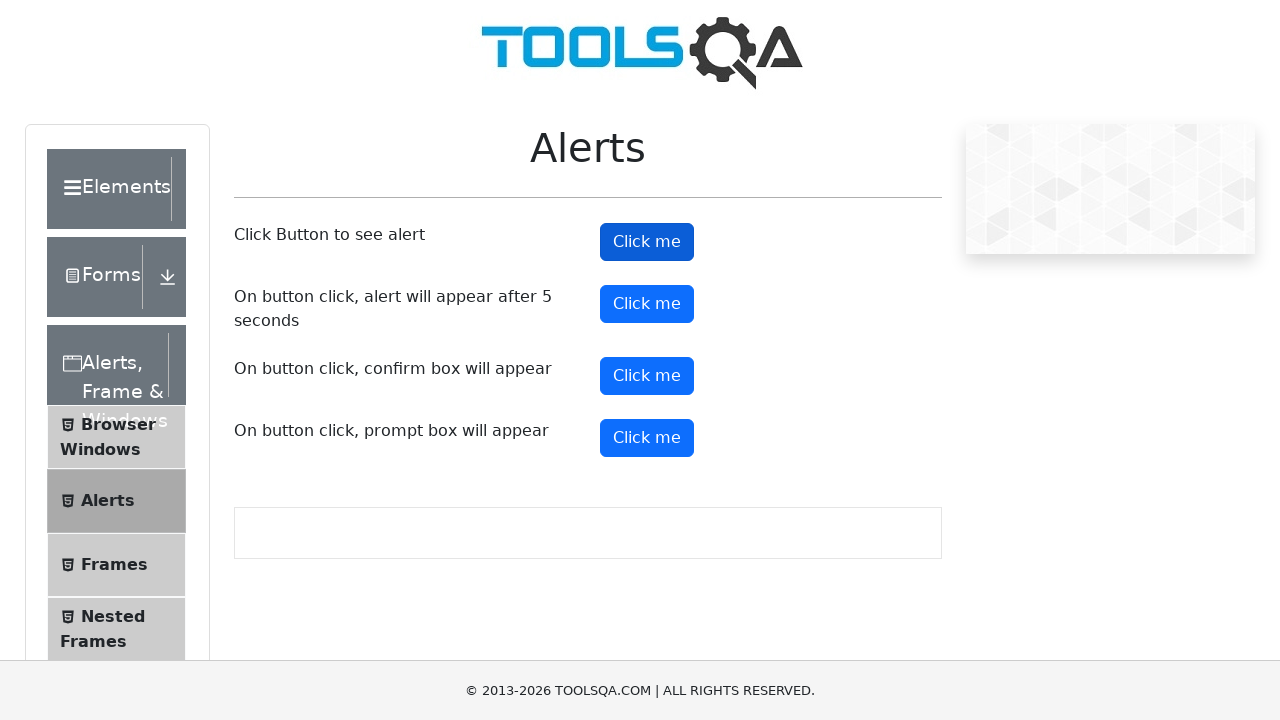

Accepted the alert dialog
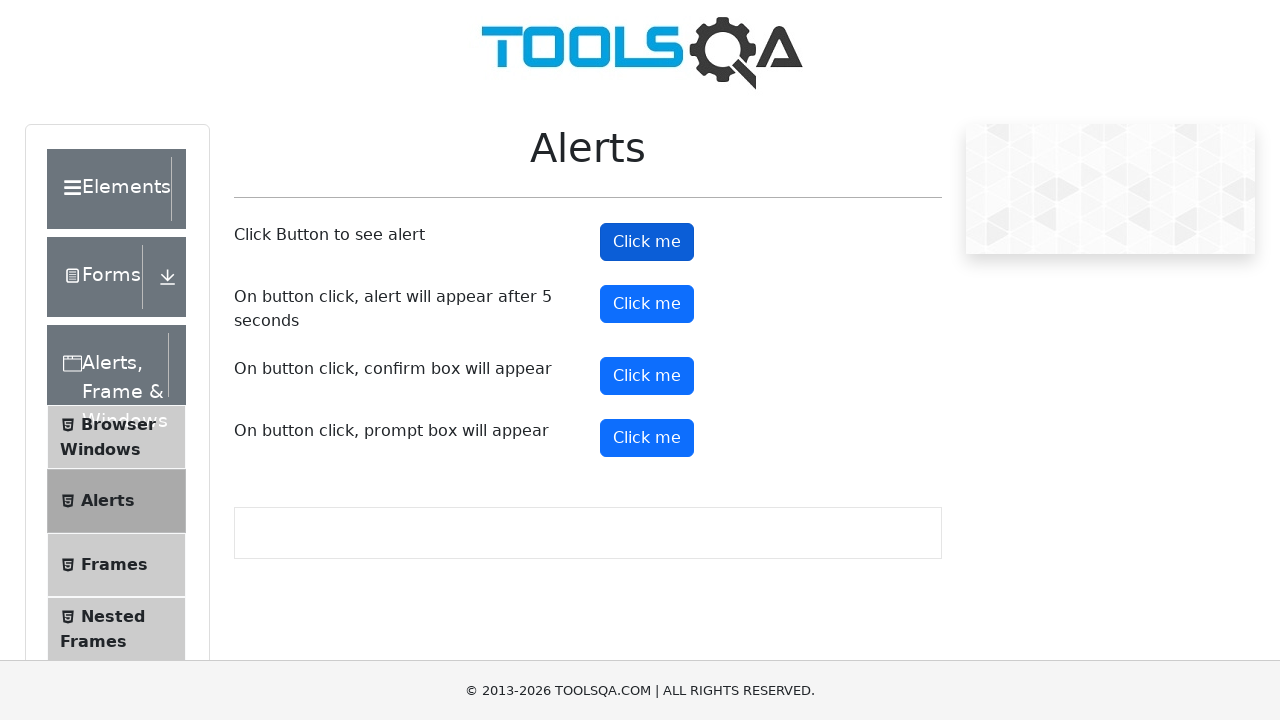

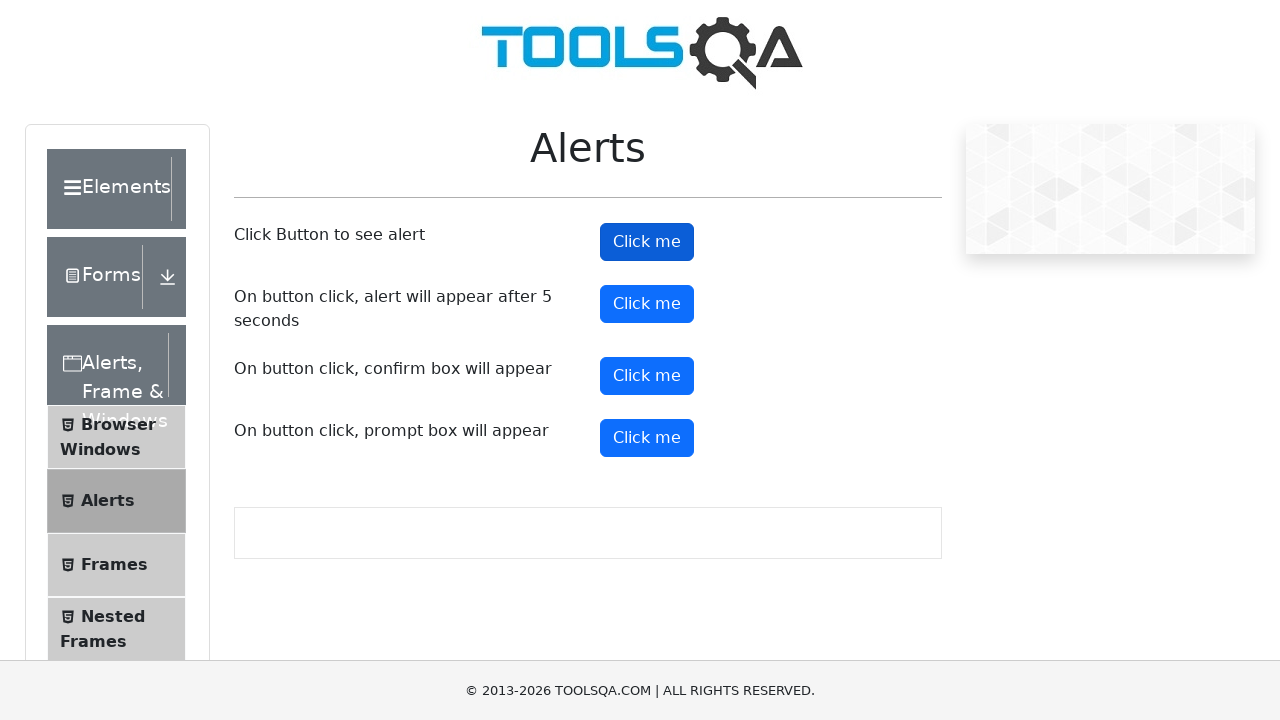